Tests the Text Box form on DemoQA by navigating to Elements, then Text Box section, filling out the form fields (name, email, addresses), submitting, and verifying the submitted name is displayed.

Starting URL: https://demoqa.com

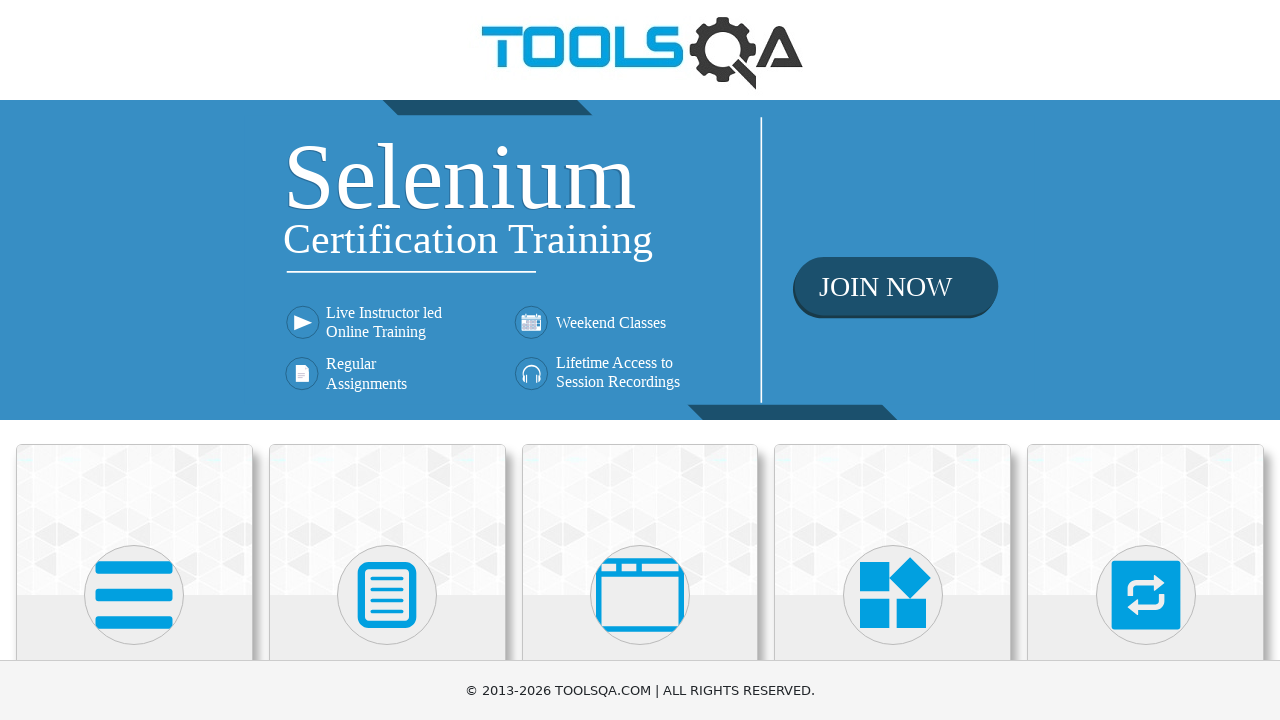

Clicked on Elements card at (134, 360) on xpath=//div[@class='card-body']/h5[text()='Elements']
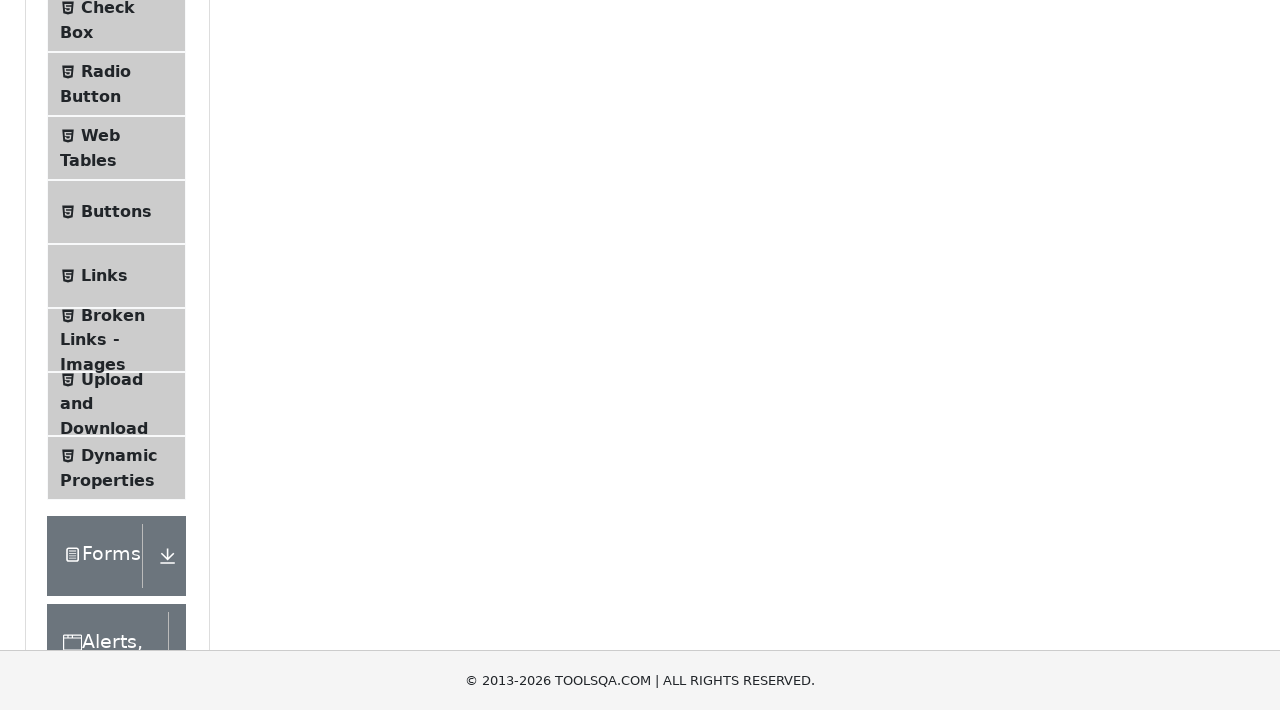

Clicked on Text Box menu item at (116, 261) on #item-0
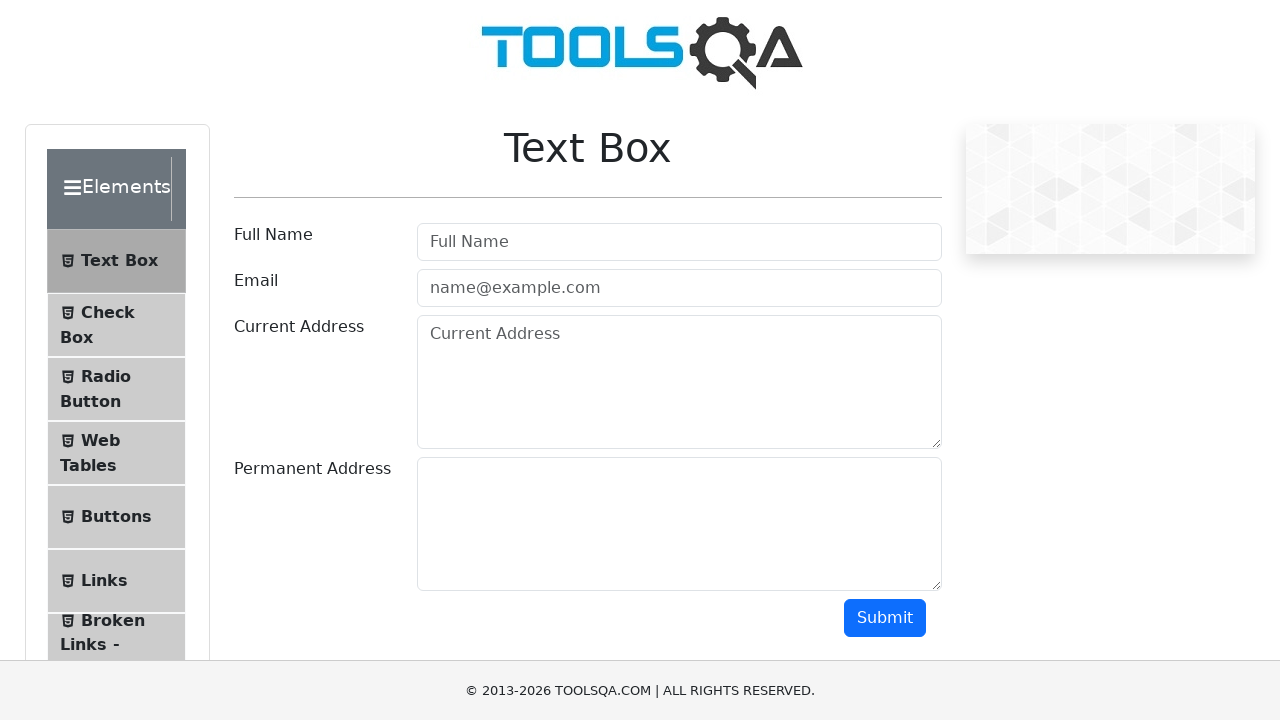

Verified Text Box title is displayed
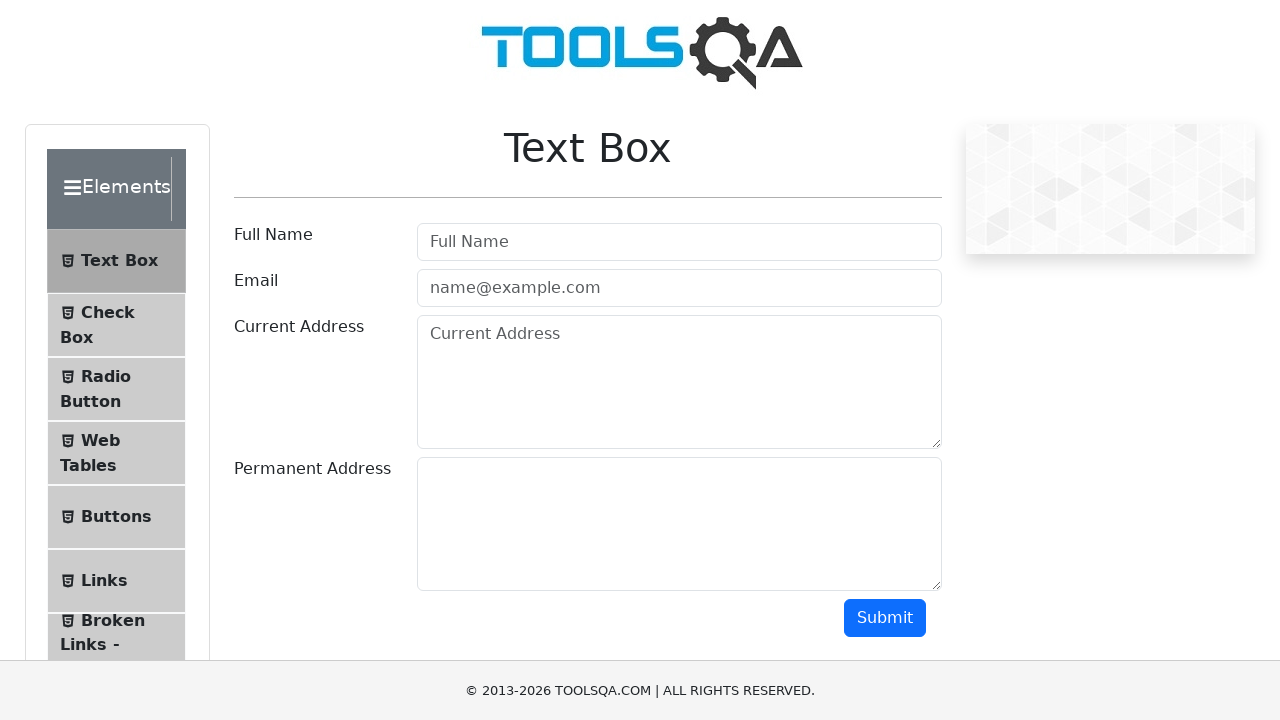

Filled in Full Name field with 'Charlie Parker' on #userName
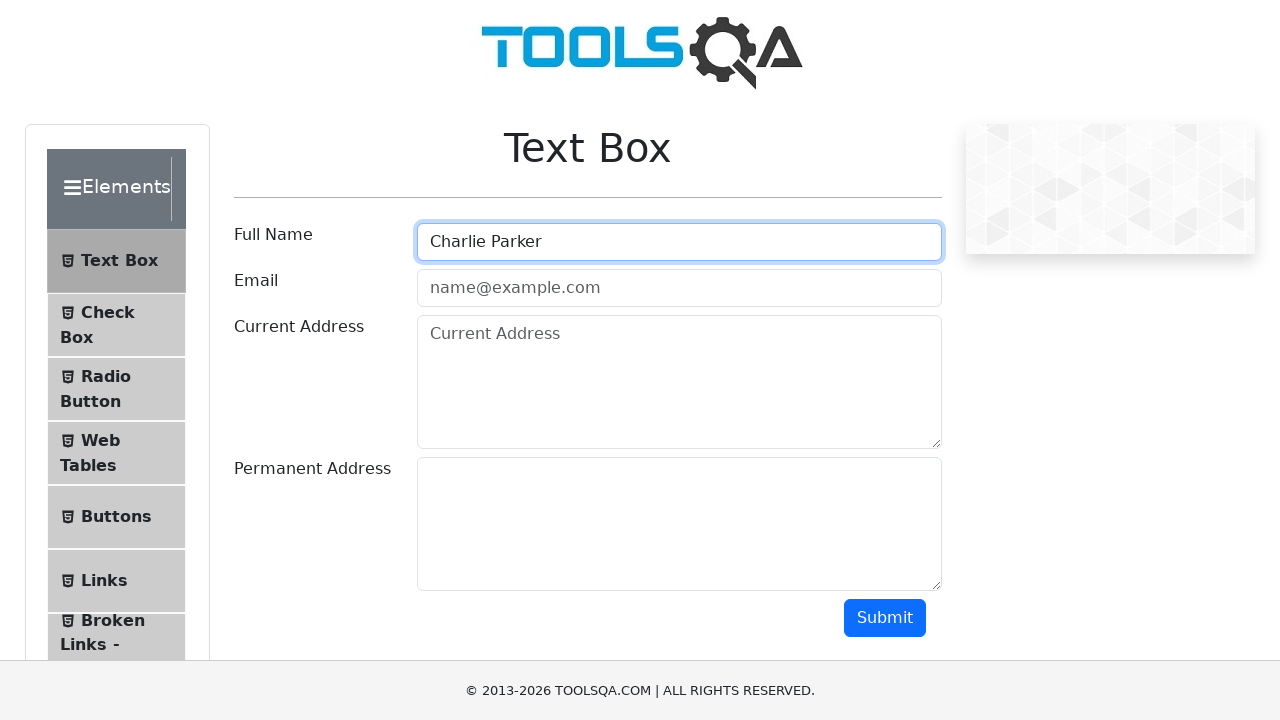

Filled in Email field with 'charlie@gmail.com' on #userEmail
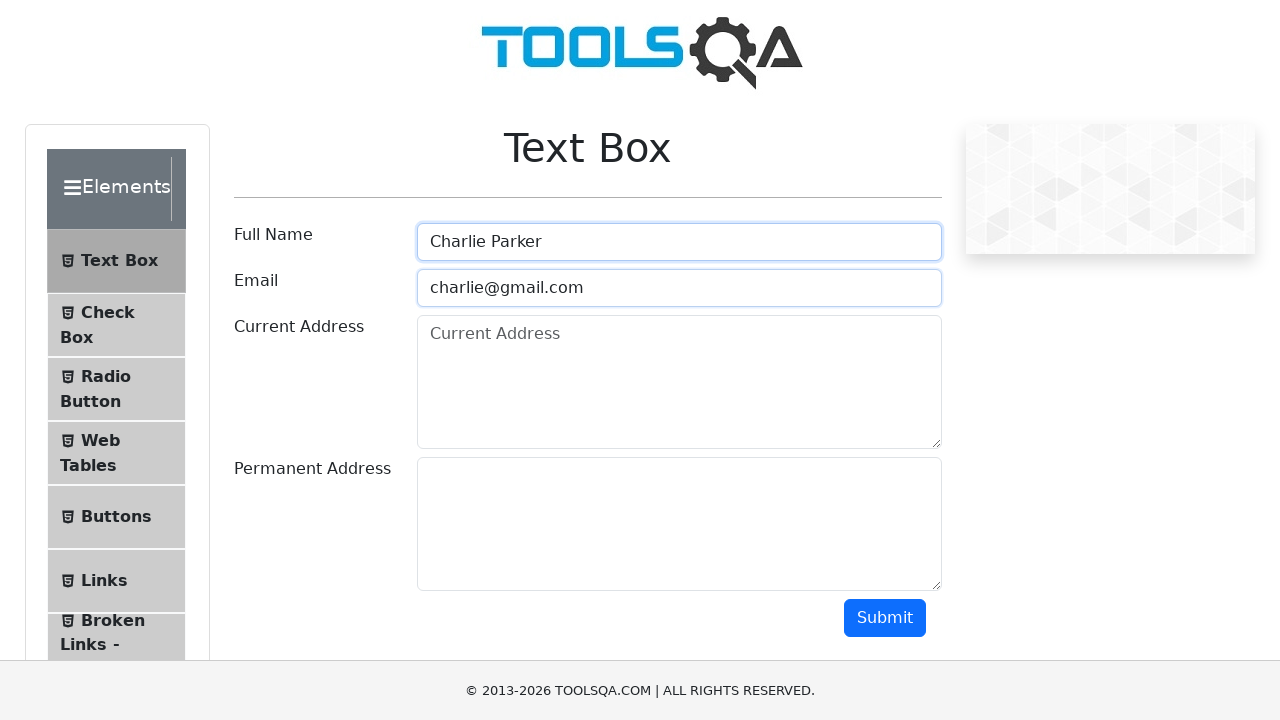

Filled in Current Address field with 'New York, 45 Avenue' on #currentAddress
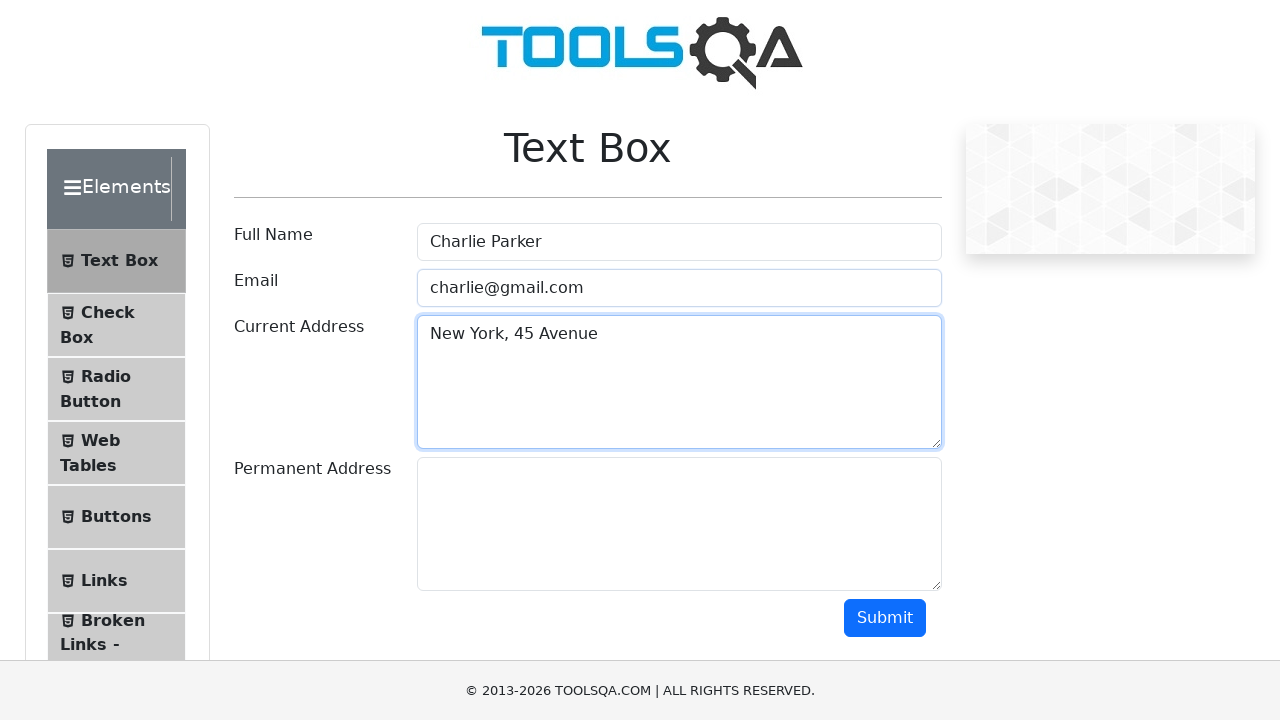

Filled in Permanent Address field with 'New York, 45 Avenue' on #permanentAddress
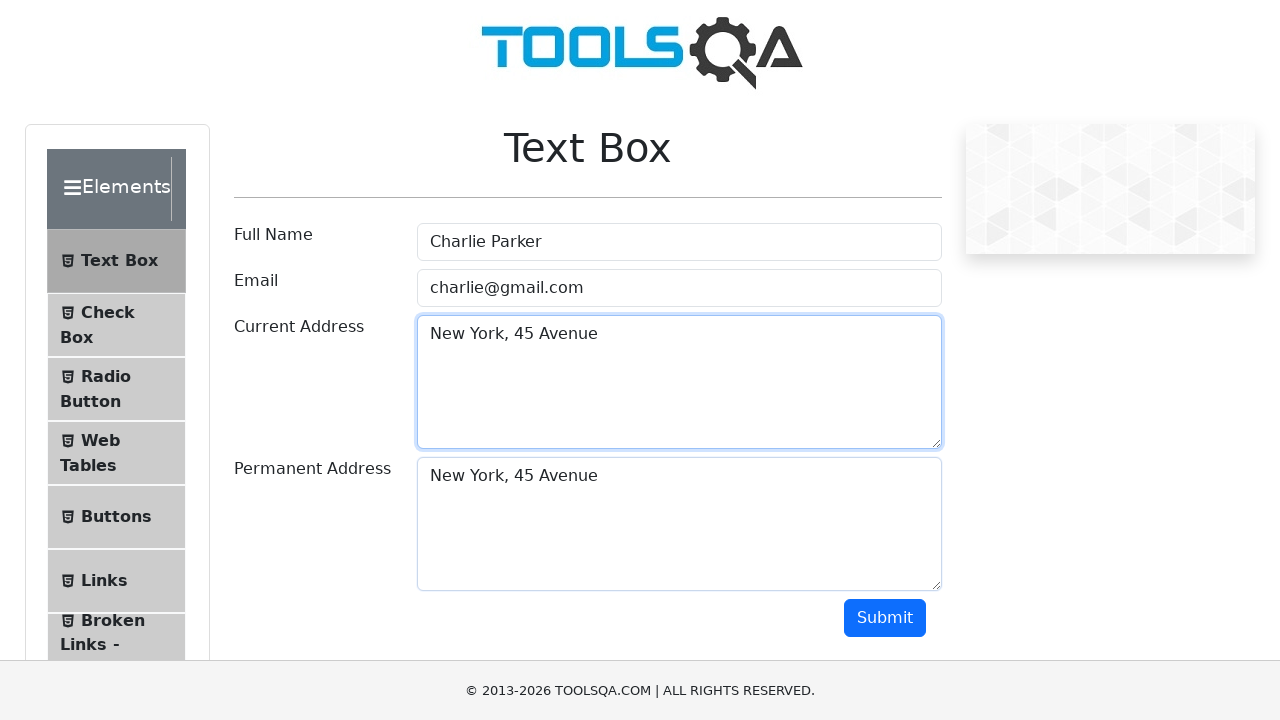

Clicked Submit button at (885, 618) on #submit
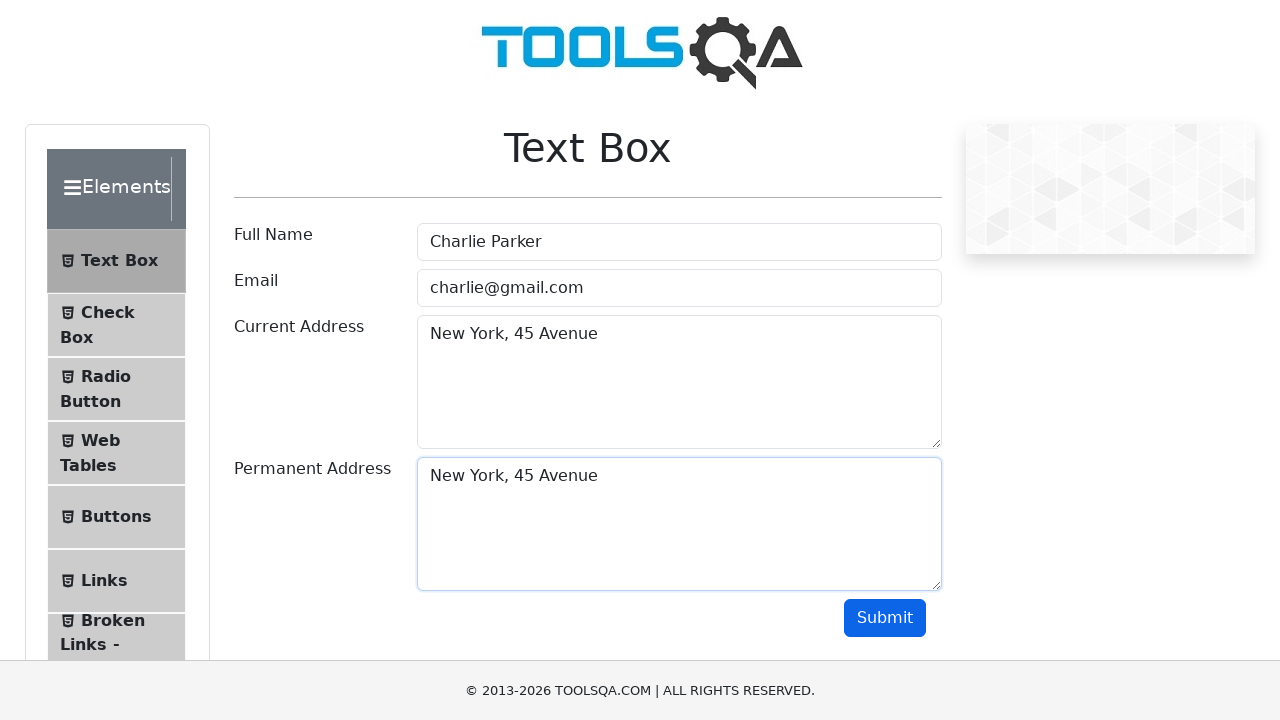

Waited for submitted name element to be displayed
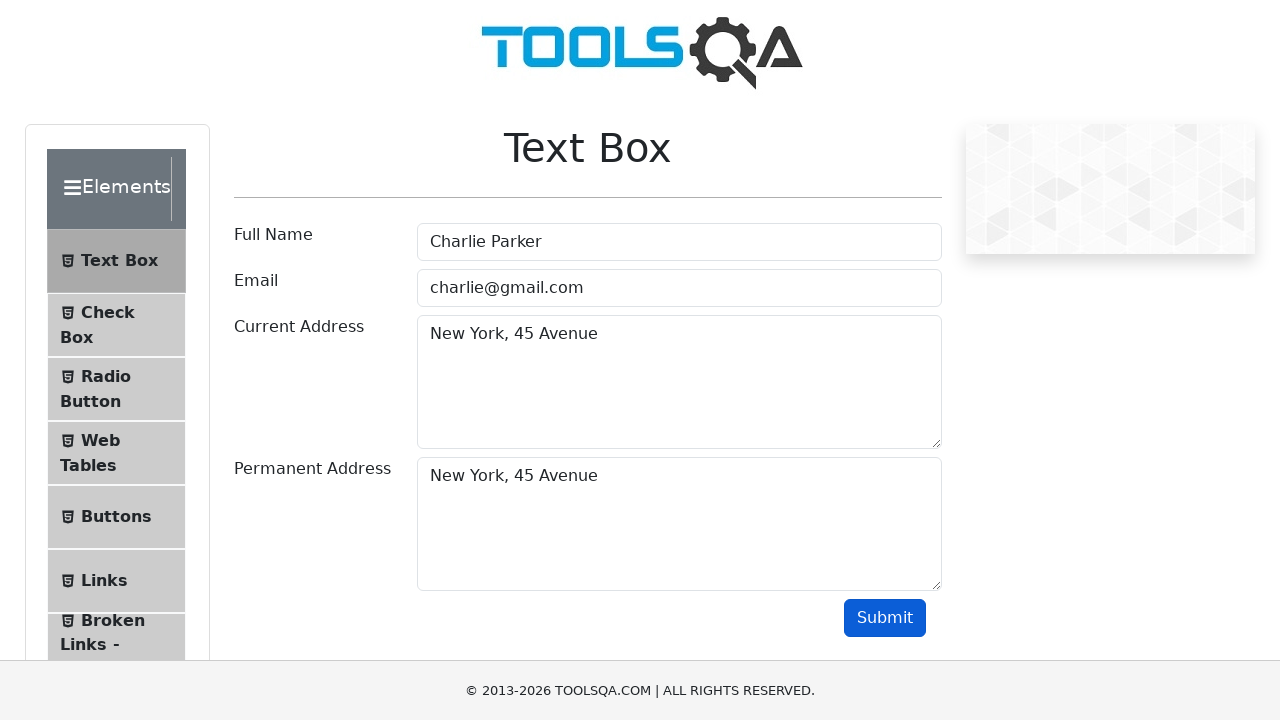

Verified submitted name contains 'Charlie Parker'
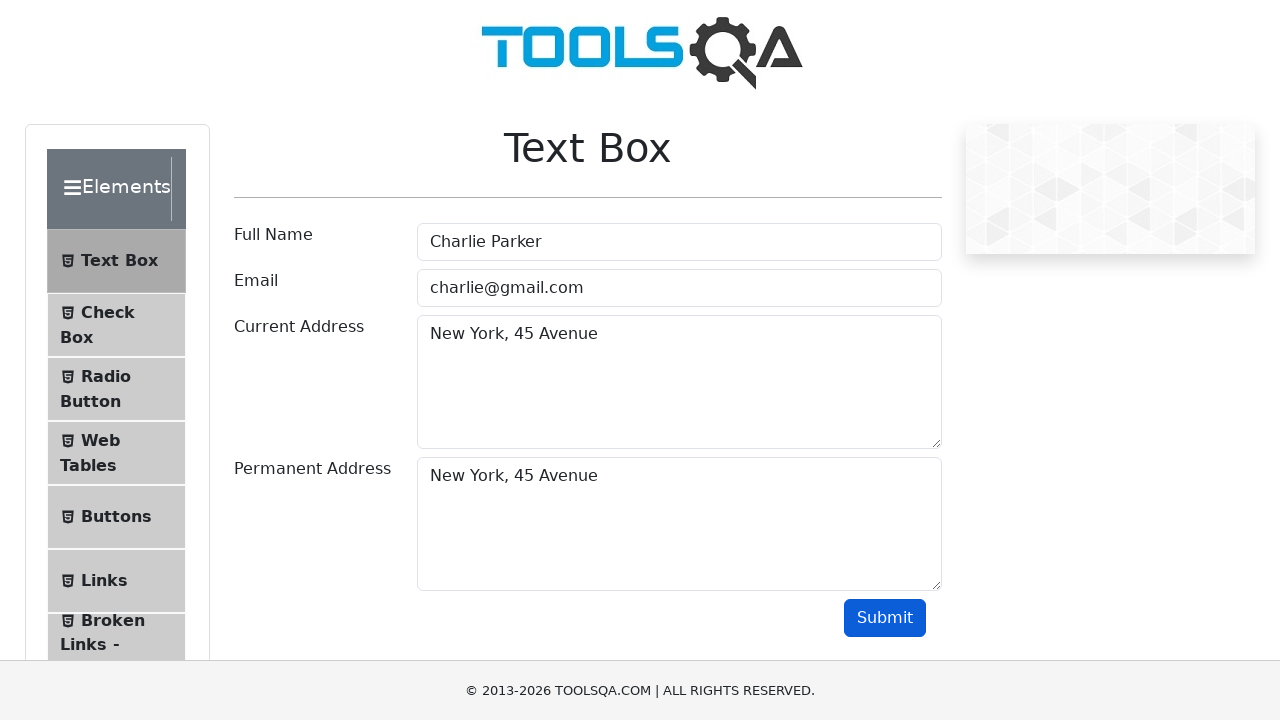

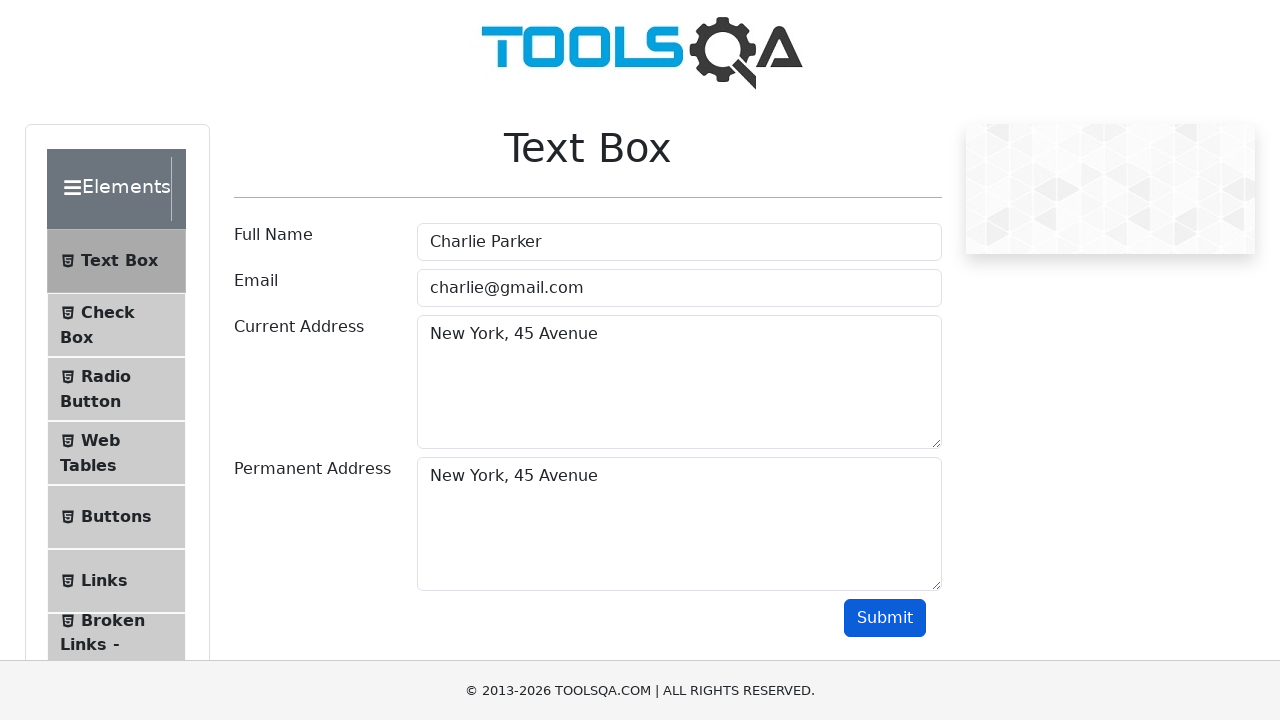